Tests navigation to the Automation Tutorial page by clicking the Learn link.

Starting URL: https://ultimateqa.com/automation/

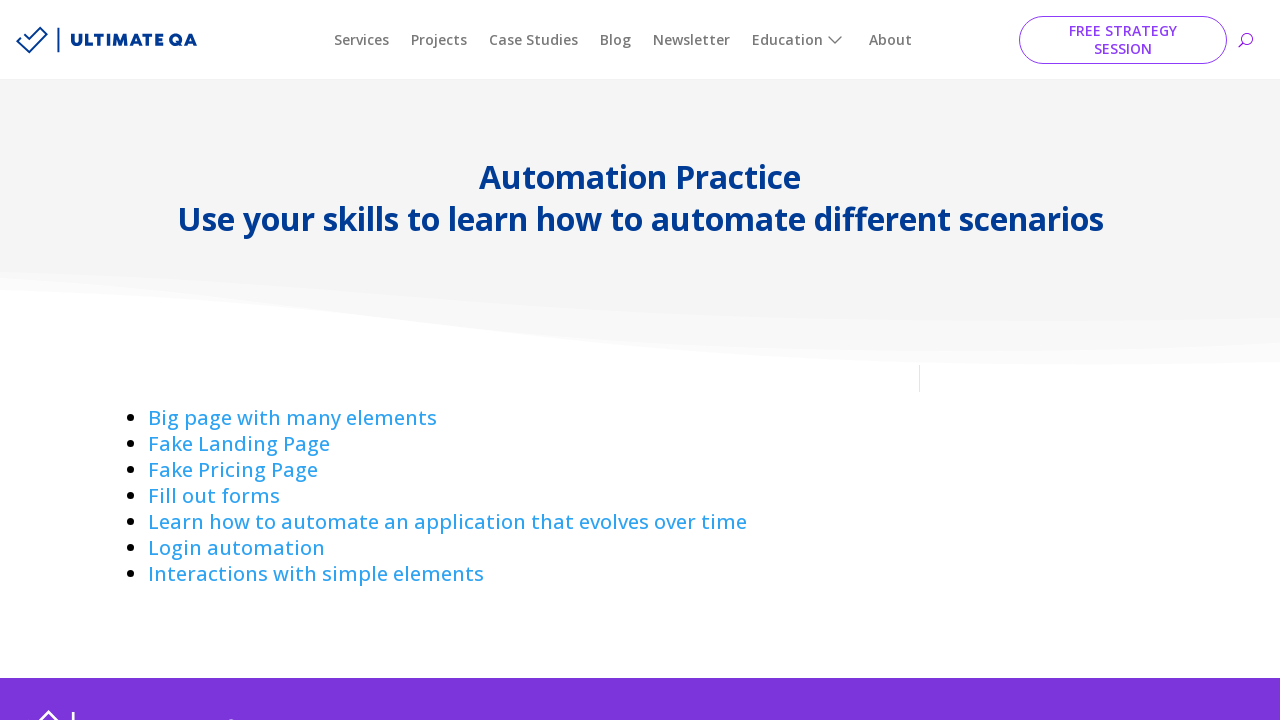

Clicked the Learn link to navigate to Automation Tutorial page at (448, 522) on a:has-text('Learn ')
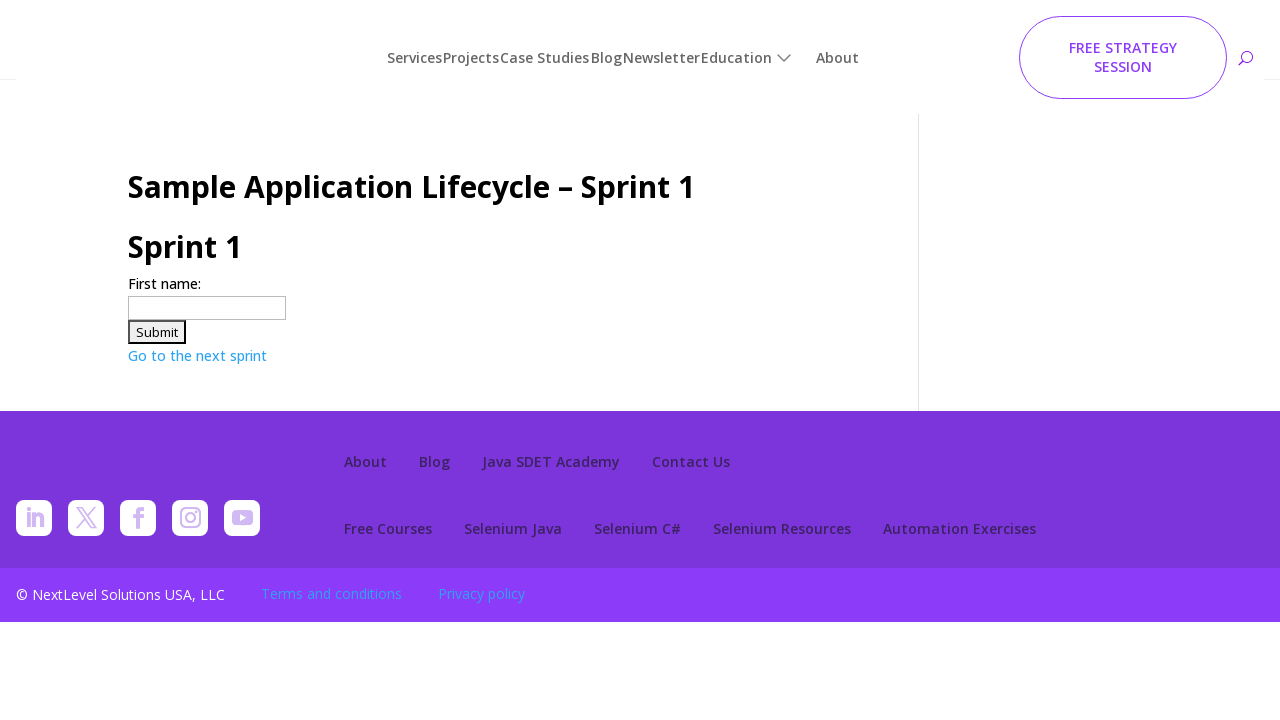

Verified navigation to the sample application lifecycle sprint 1 page
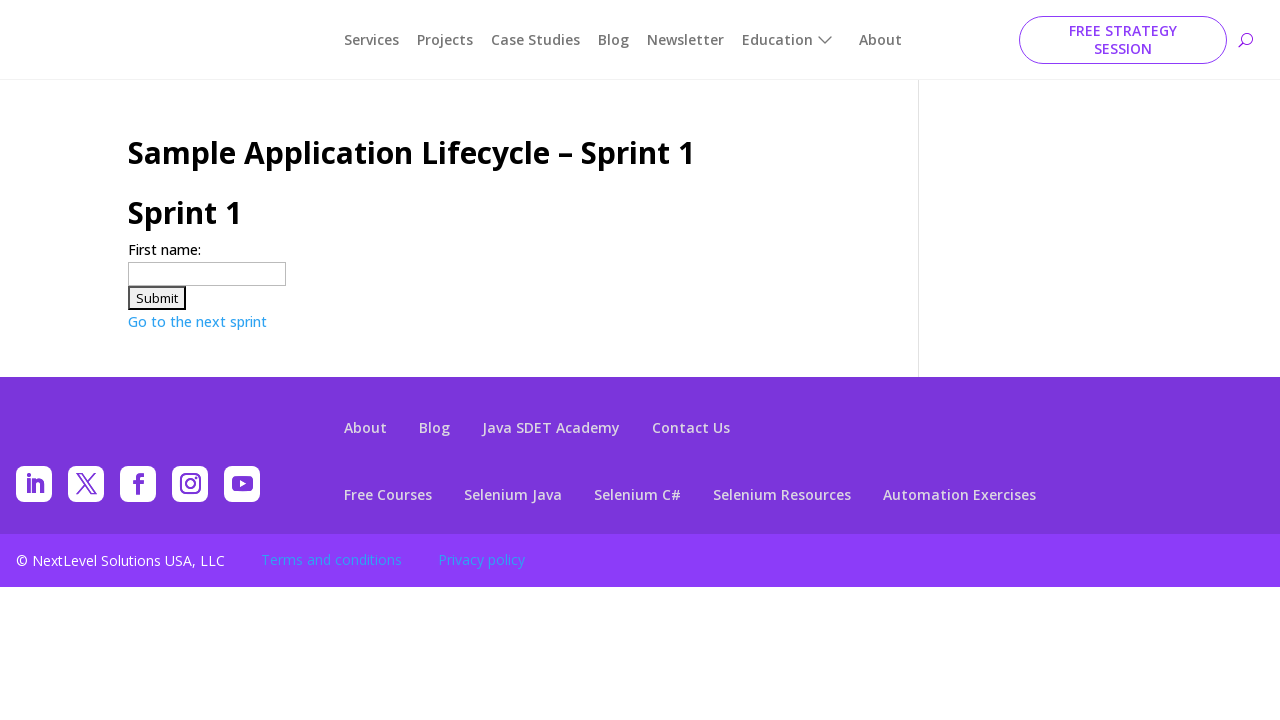

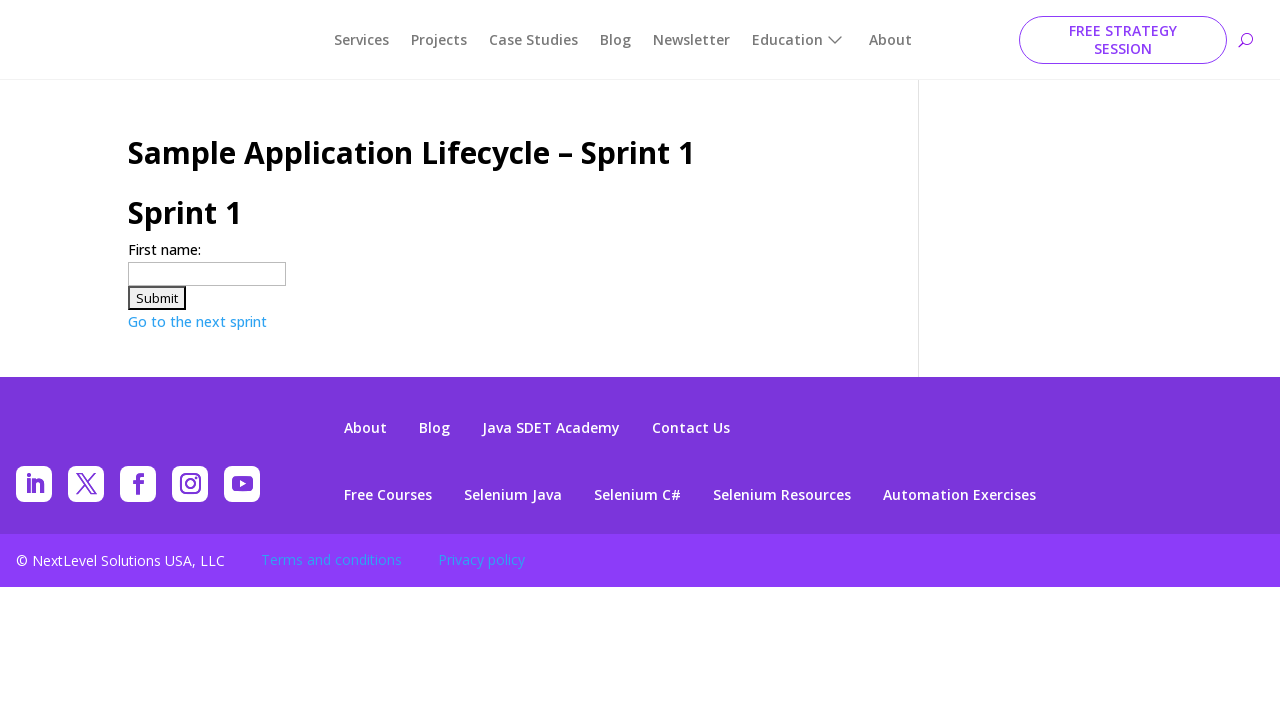